Opens the Walla news website and verifies it loads

Starting URL: https://www.walla.co.il

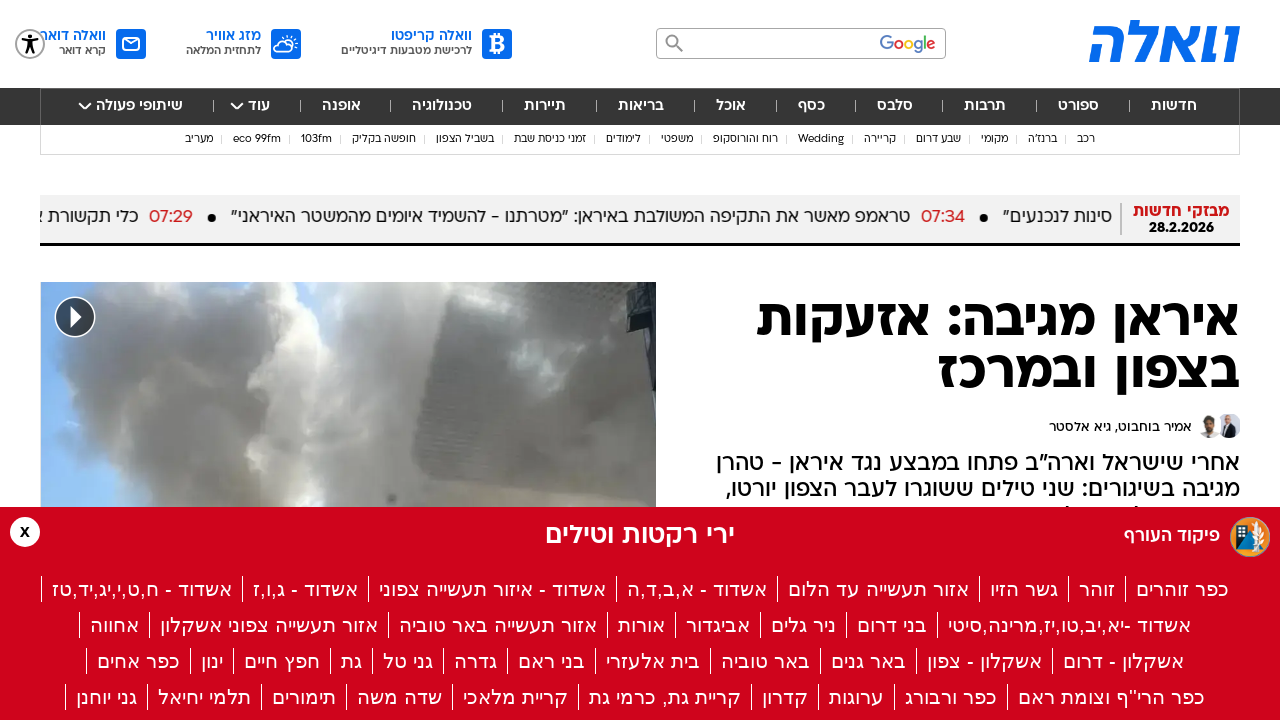

Waited for Walla news website to load (DOM content loaded)
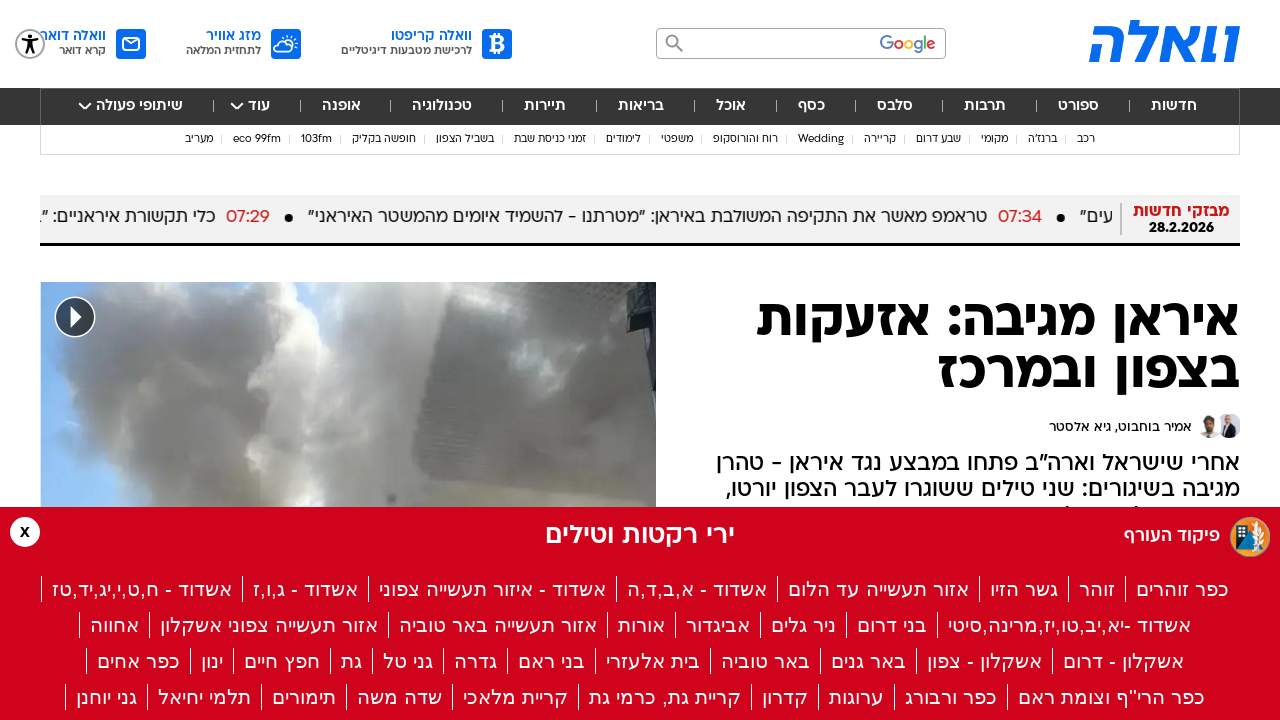

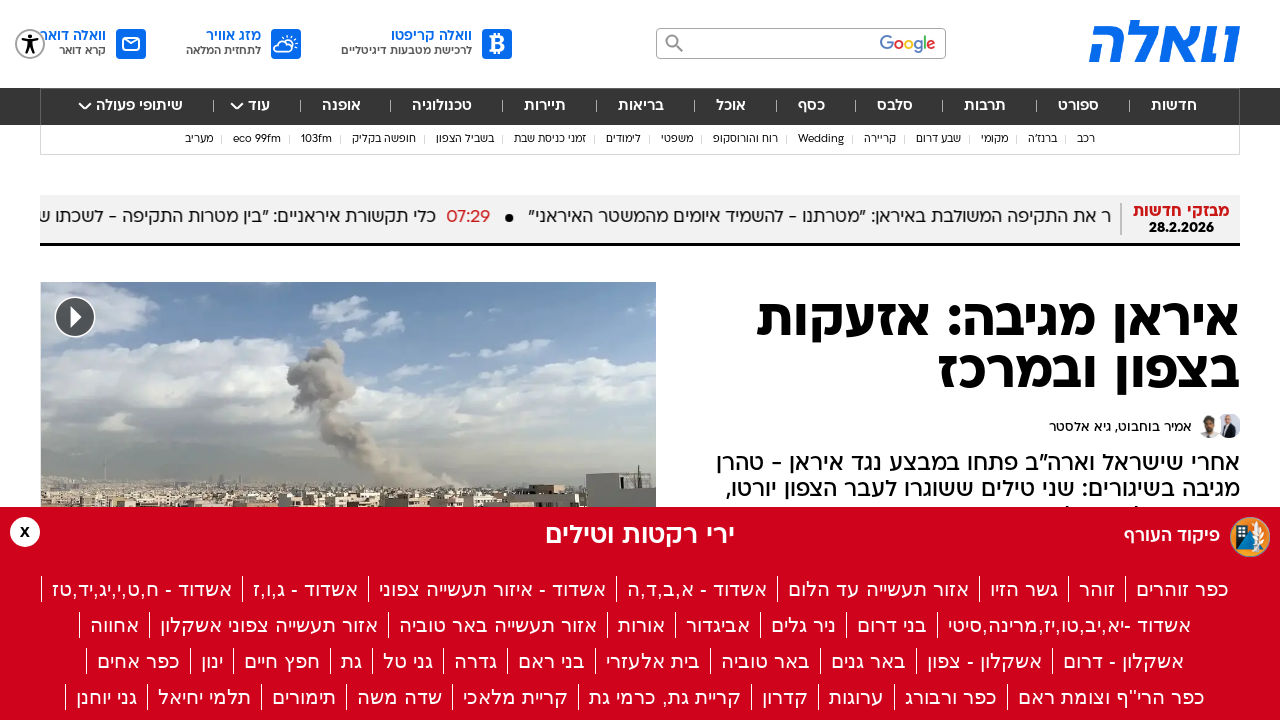